Tests alert handling by clicking a button that triggers an alert, accepting the alert, and then filling a text area with text

Starting URL: https://omayo.blogspot.com/

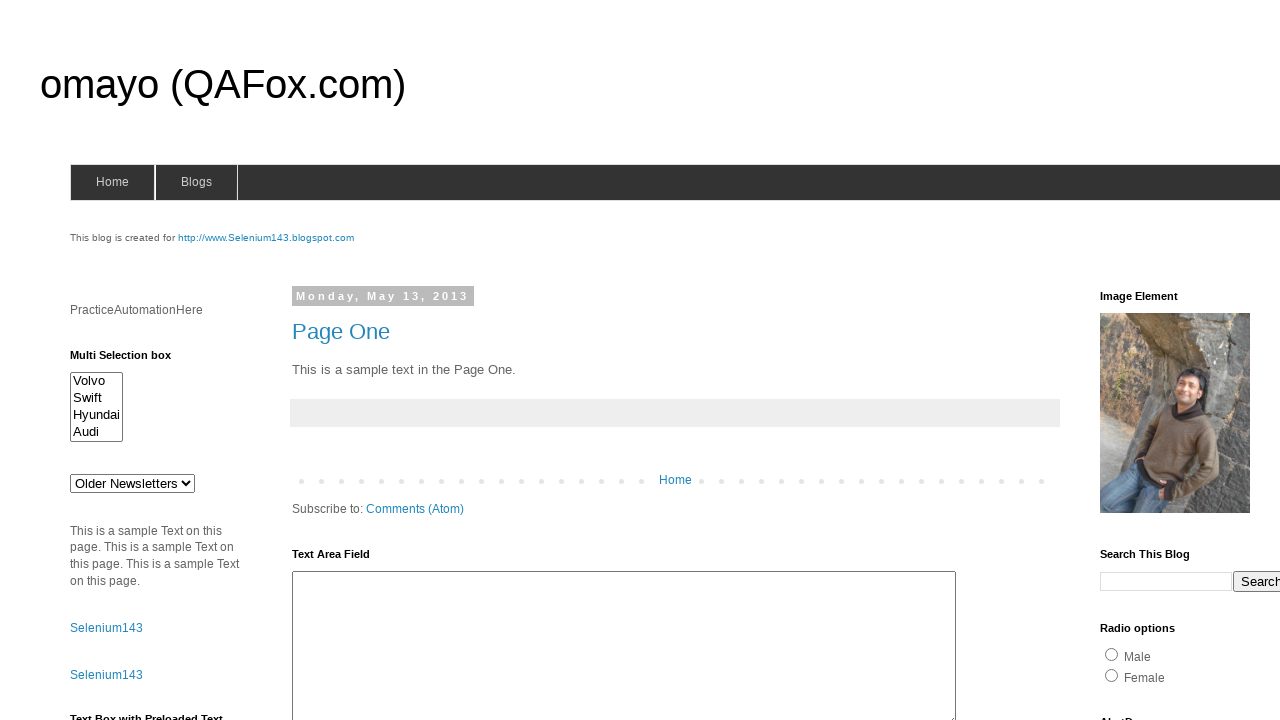

Clicked button to trigger alert at (1154, 361) on #alert1
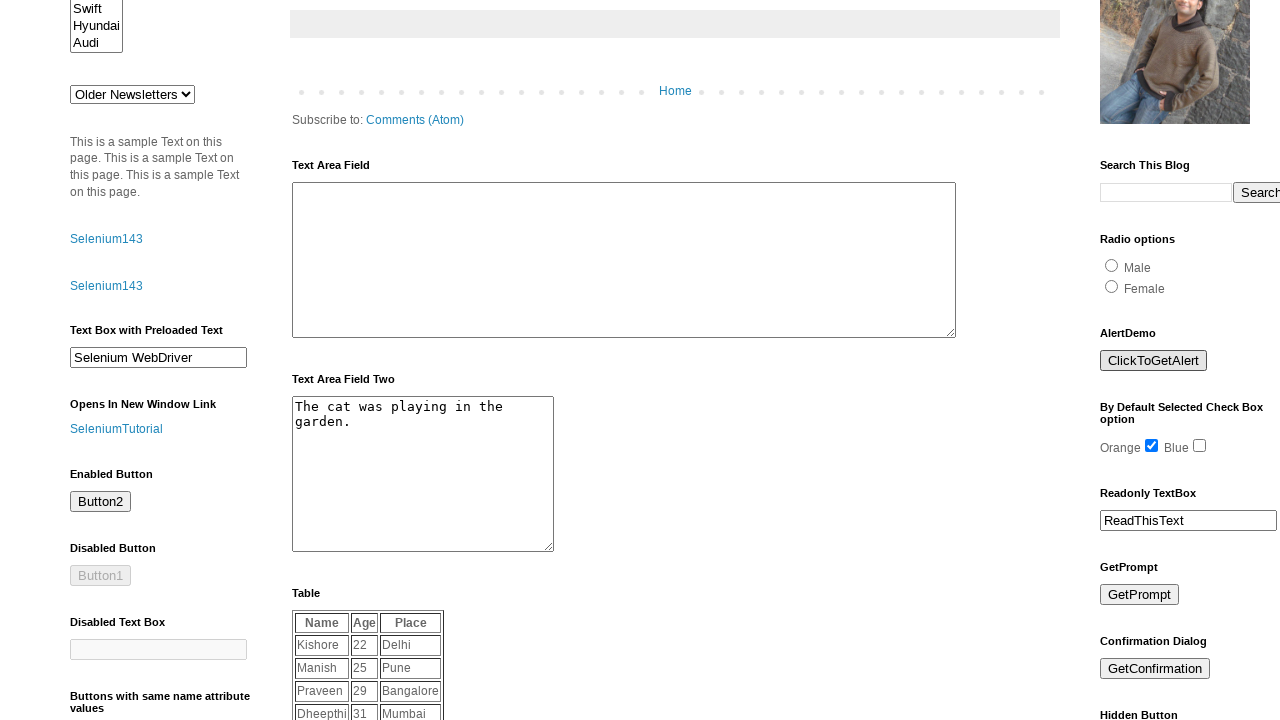

Set up dialog handler to accept alerts
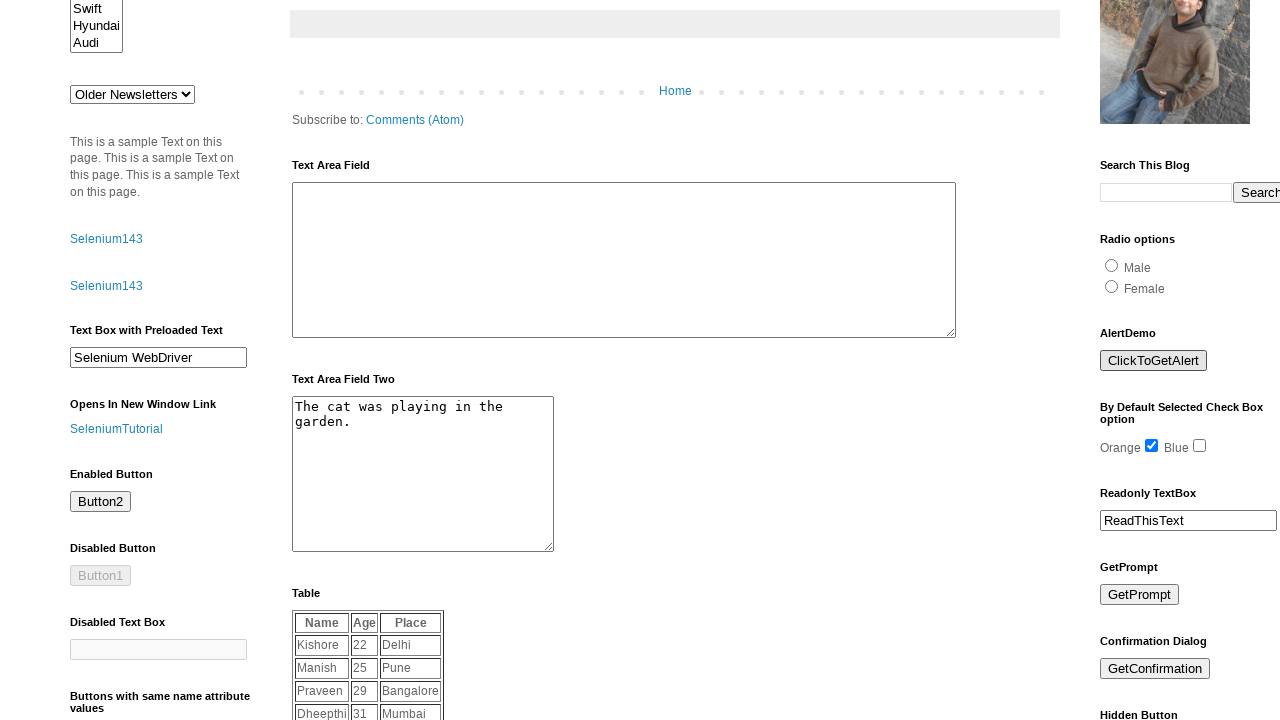

Waited 500ms for alert to be processed
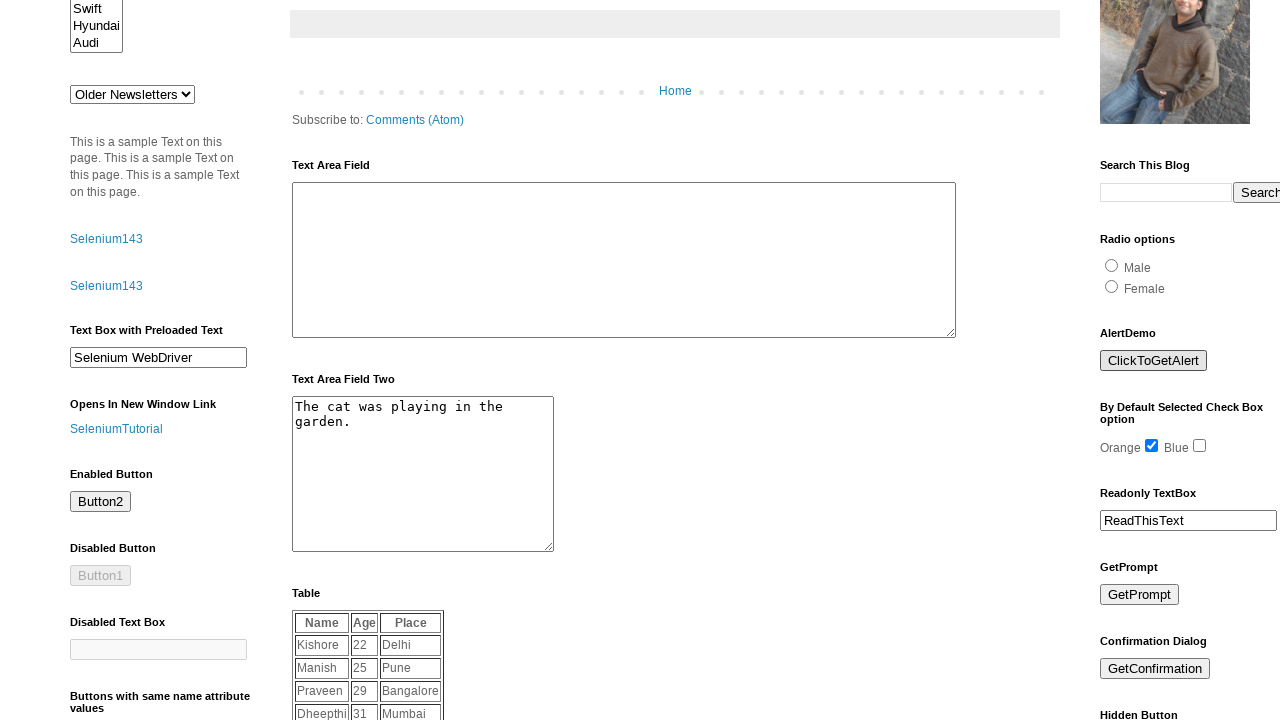

Filled text area with 'selenium' on #ta1
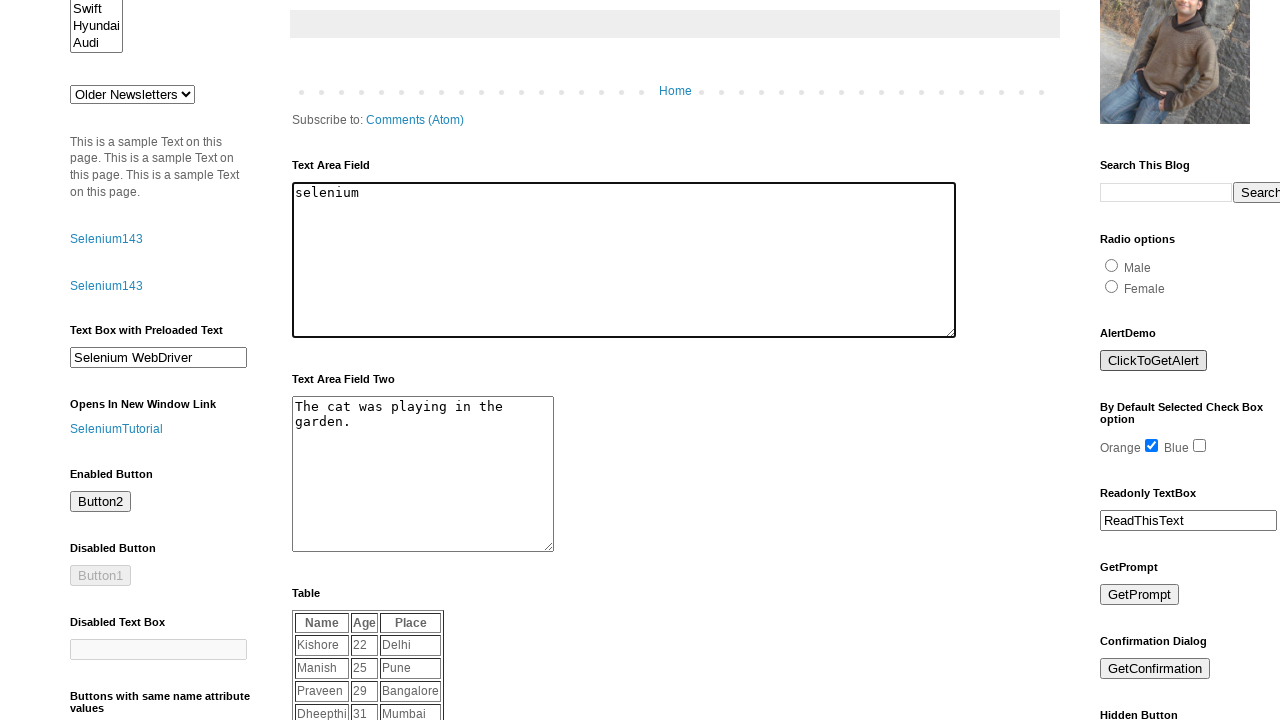

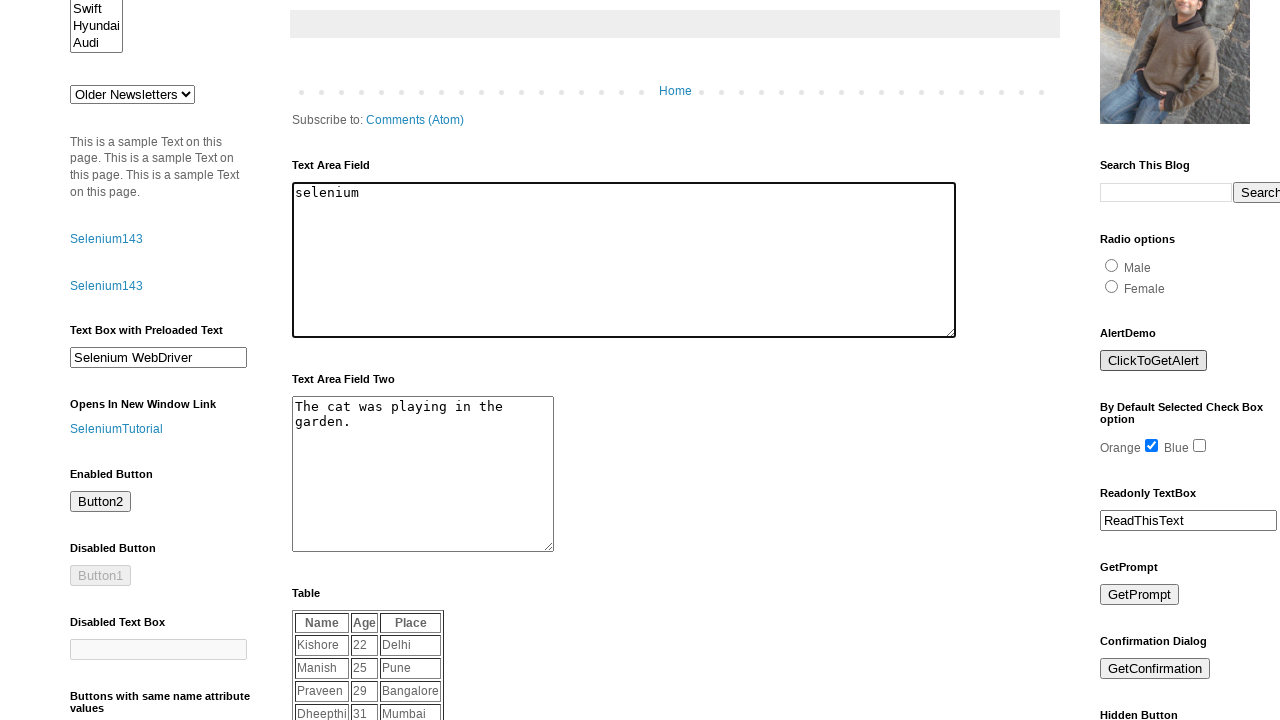